Navigates to Python.org and performs a search for "getting started with python" using the search bar

Starting URL: https://www.python.org

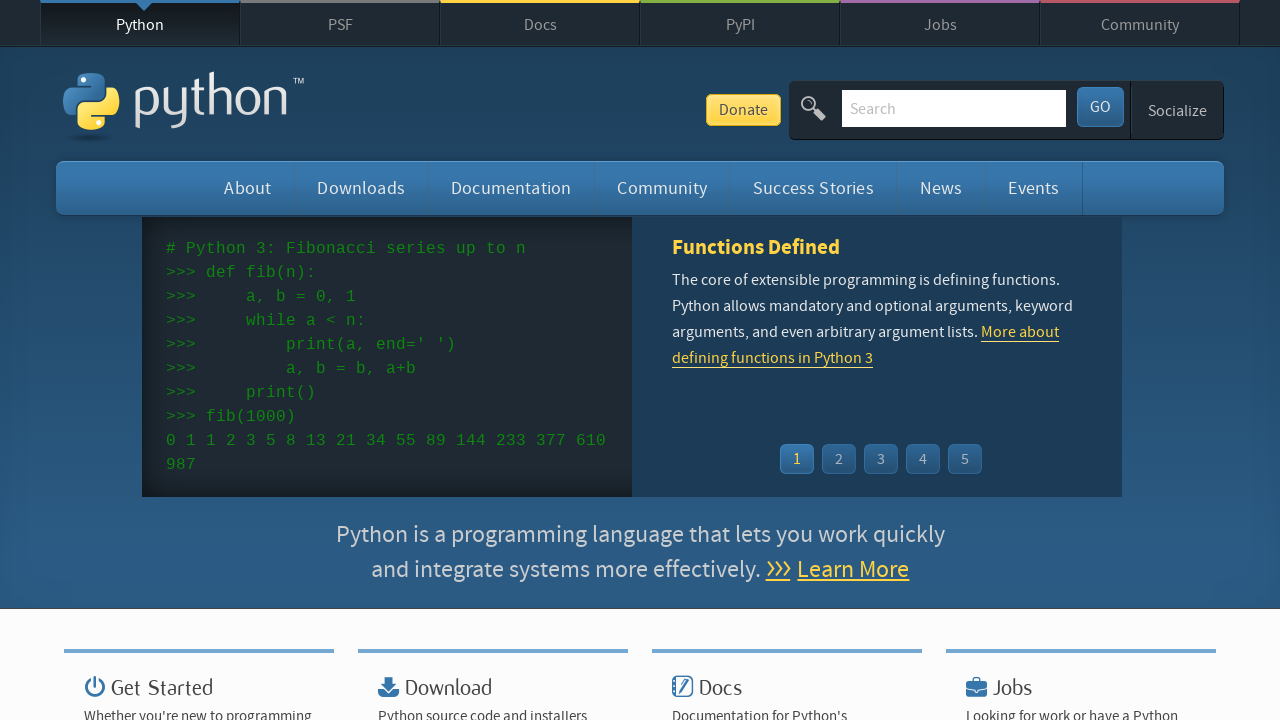

Located search bar on Python.org
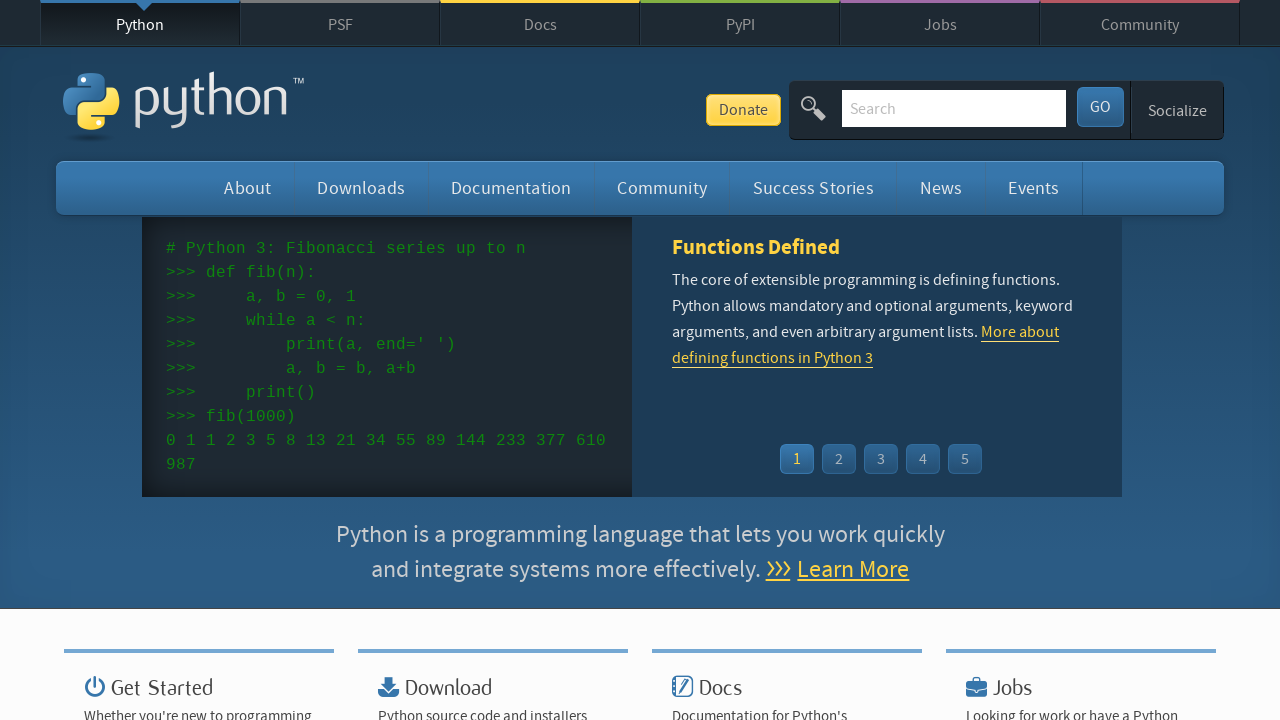

Cleared search bar on input[name='q']
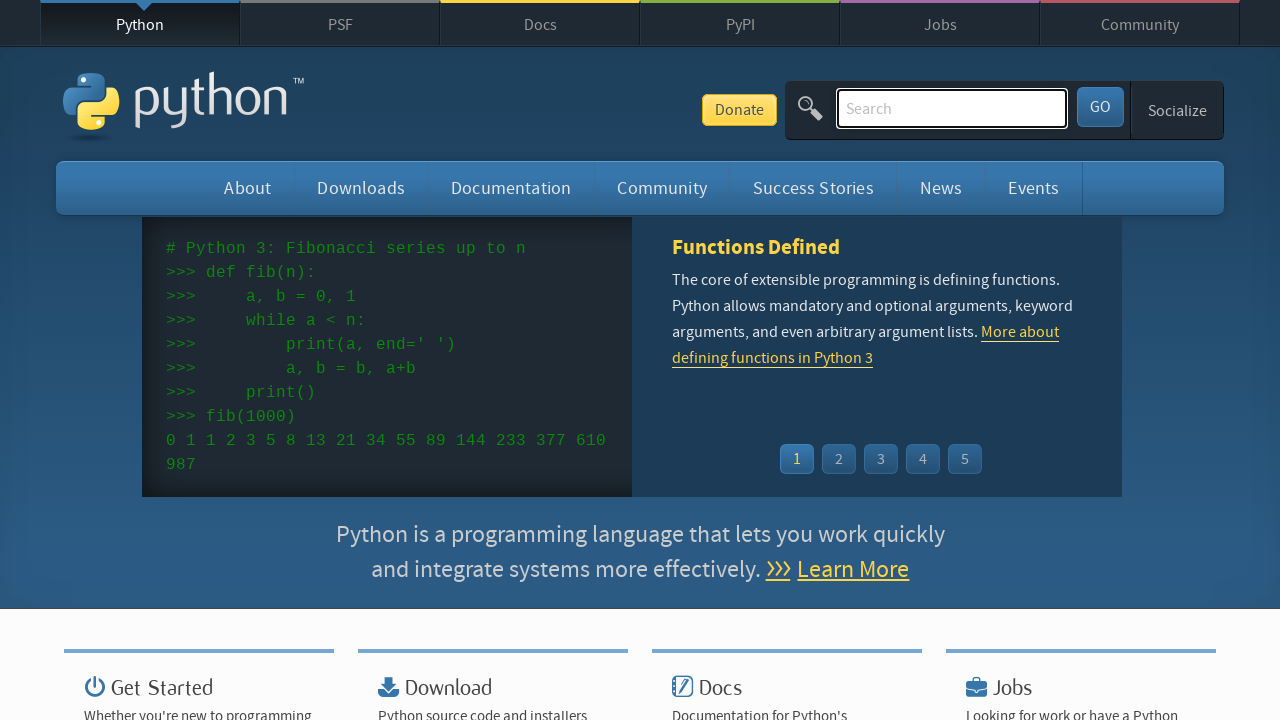

Filled search bar with 'getting started with python' on input[name='q']
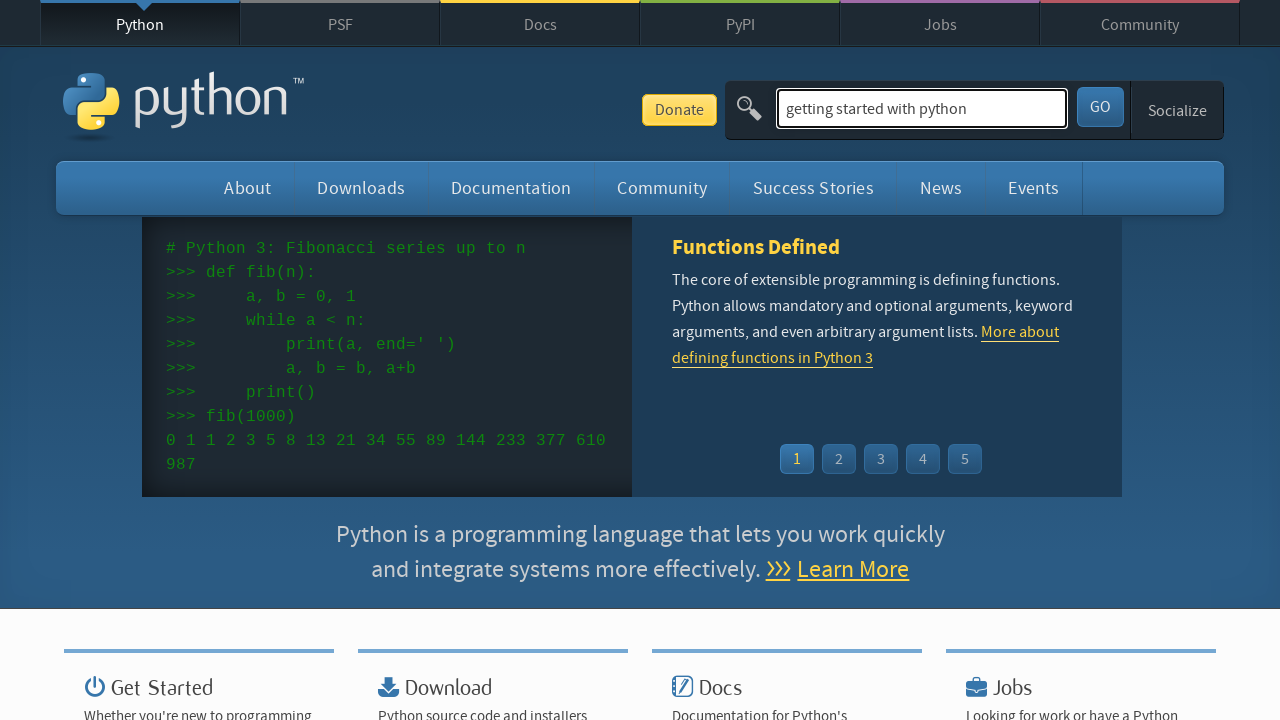

Pressed Enter to submit search on input[name='q']
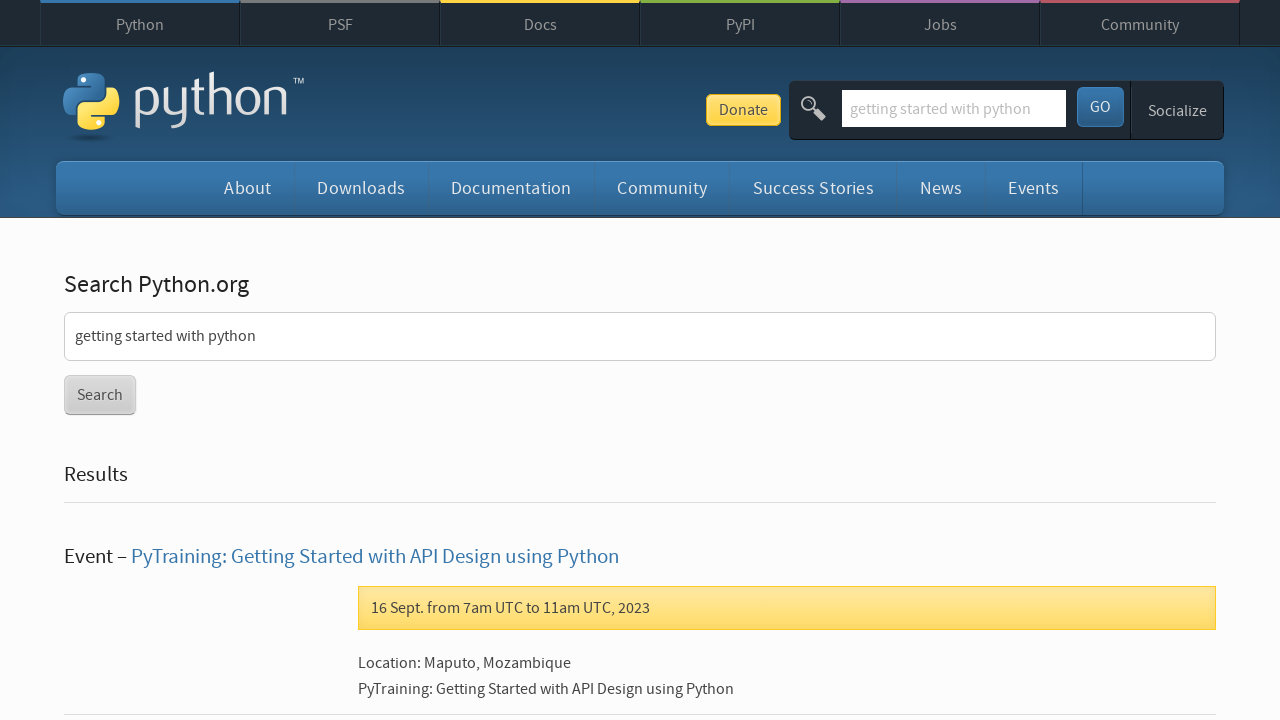

Search results page loaded
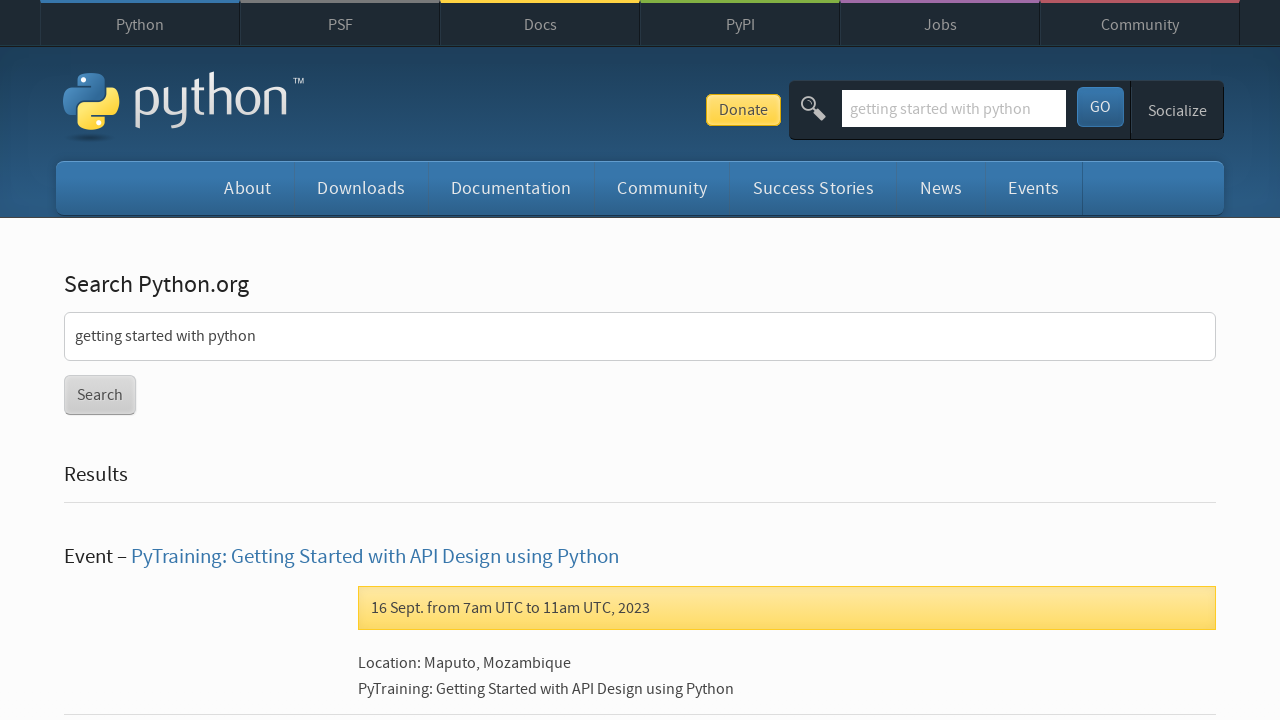

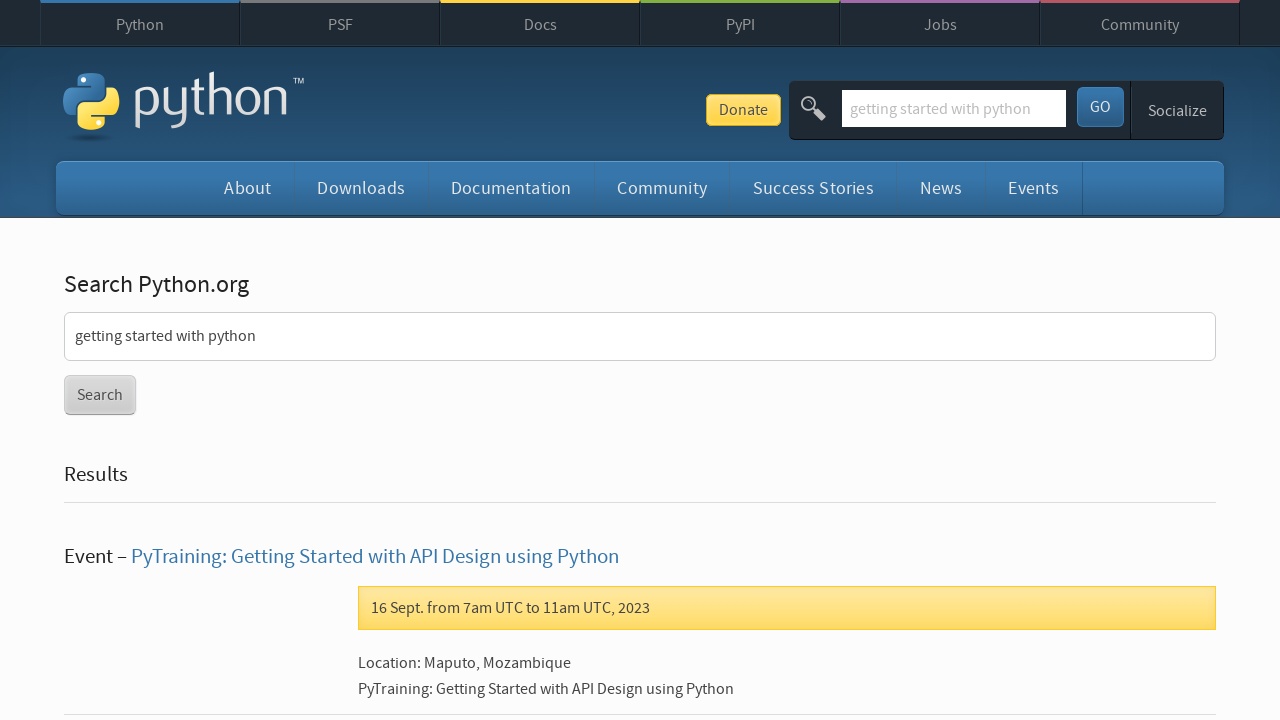